Tests TinyMCE rich text editor functionality by creating a new document, changing formatting to Heading 2, adding text, inserting an image, and previewing the document.

Starting URL: https://seleniumbase.io/tinymce/

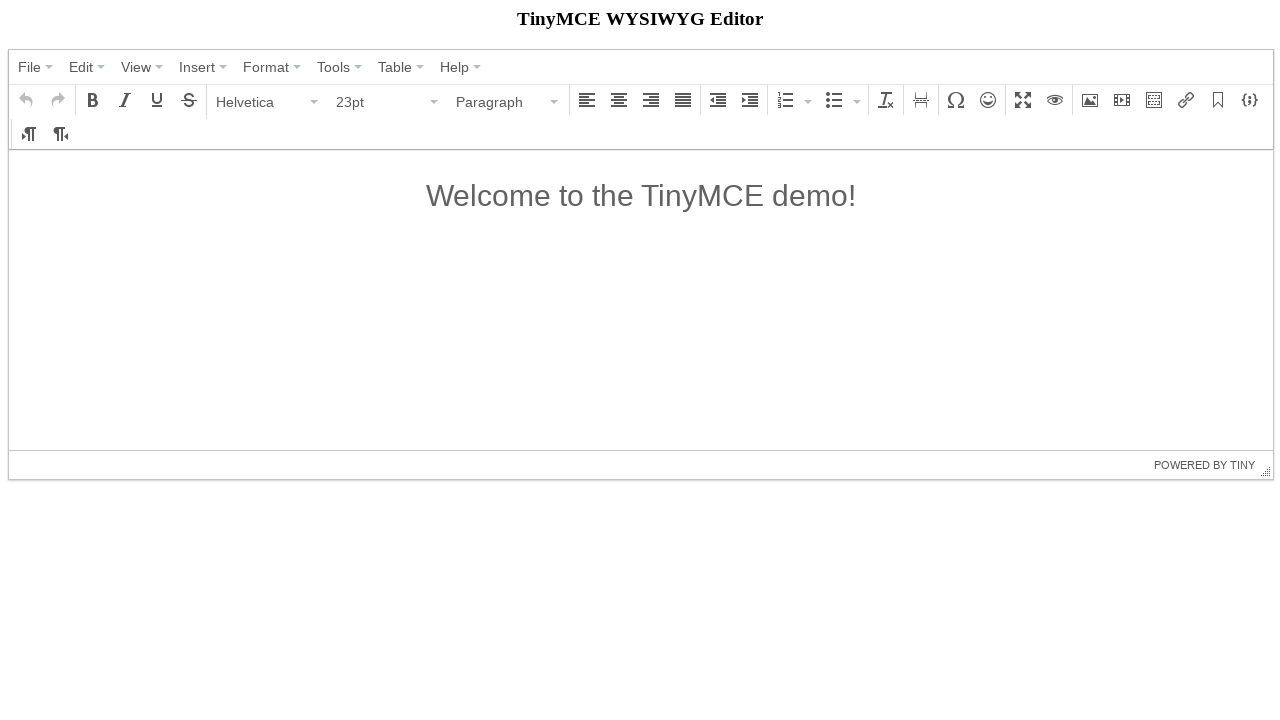

TinyMCE editor container loaded
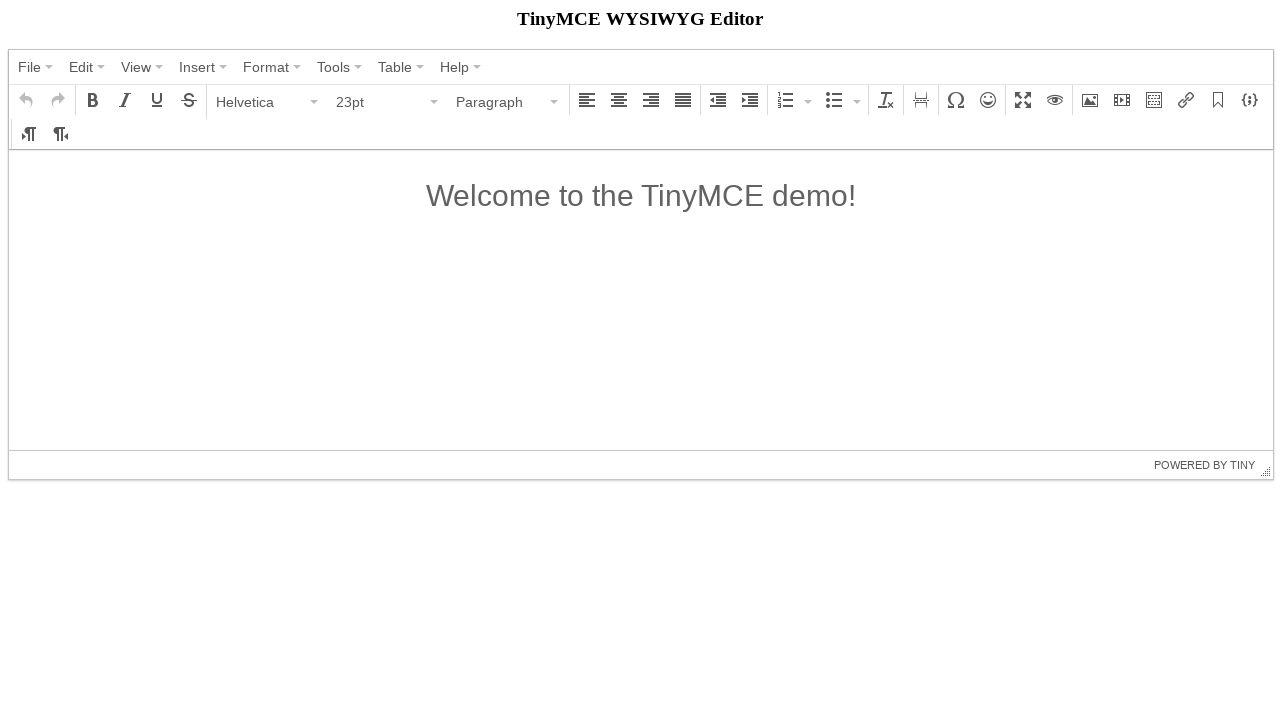

Clicked File menu at (30, 67) on span:has-text("File")
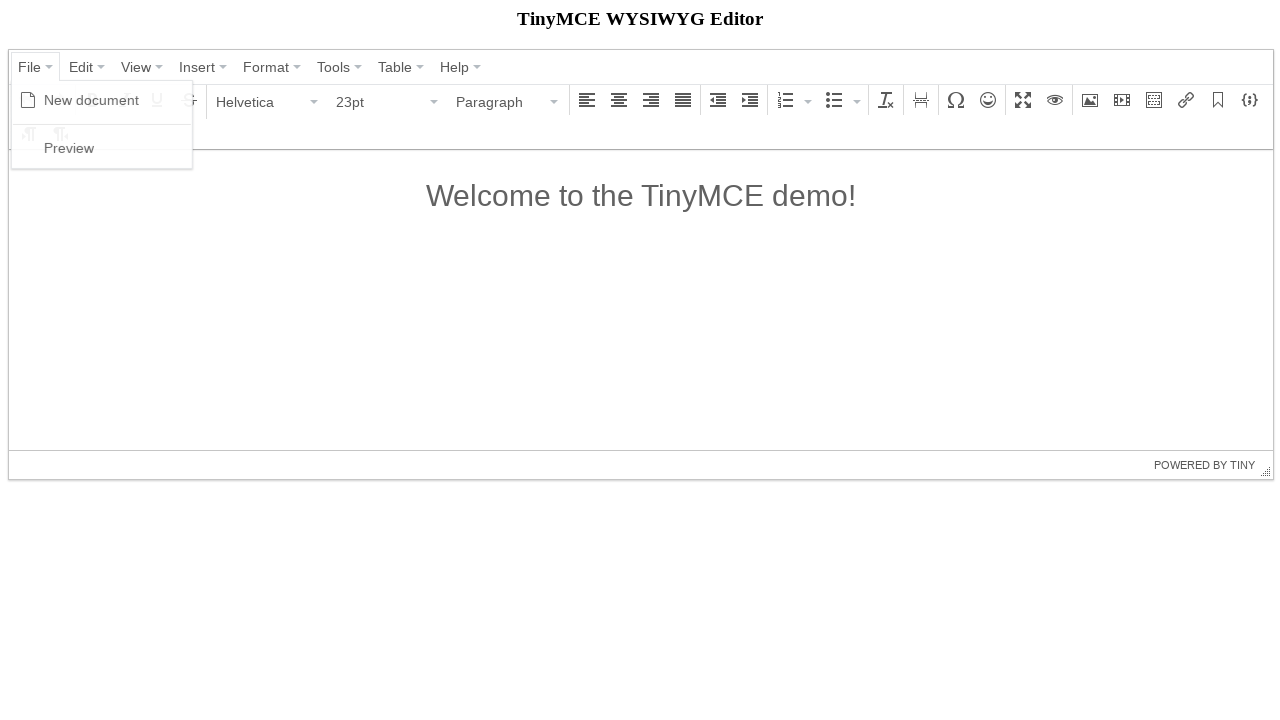

Clicked New document option at (92, 100) on span:has-text("New document")
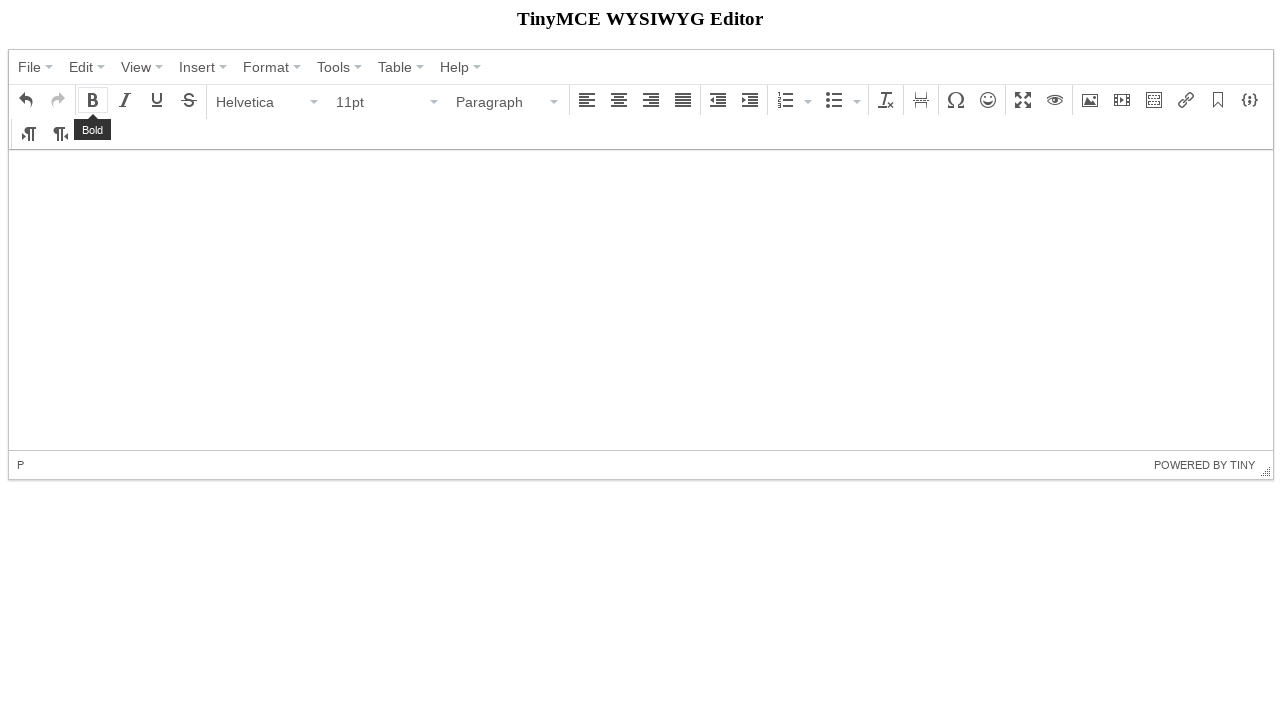

Clicked Paragraph dropdown at (501, 102) on span:has-text("Paragraph")
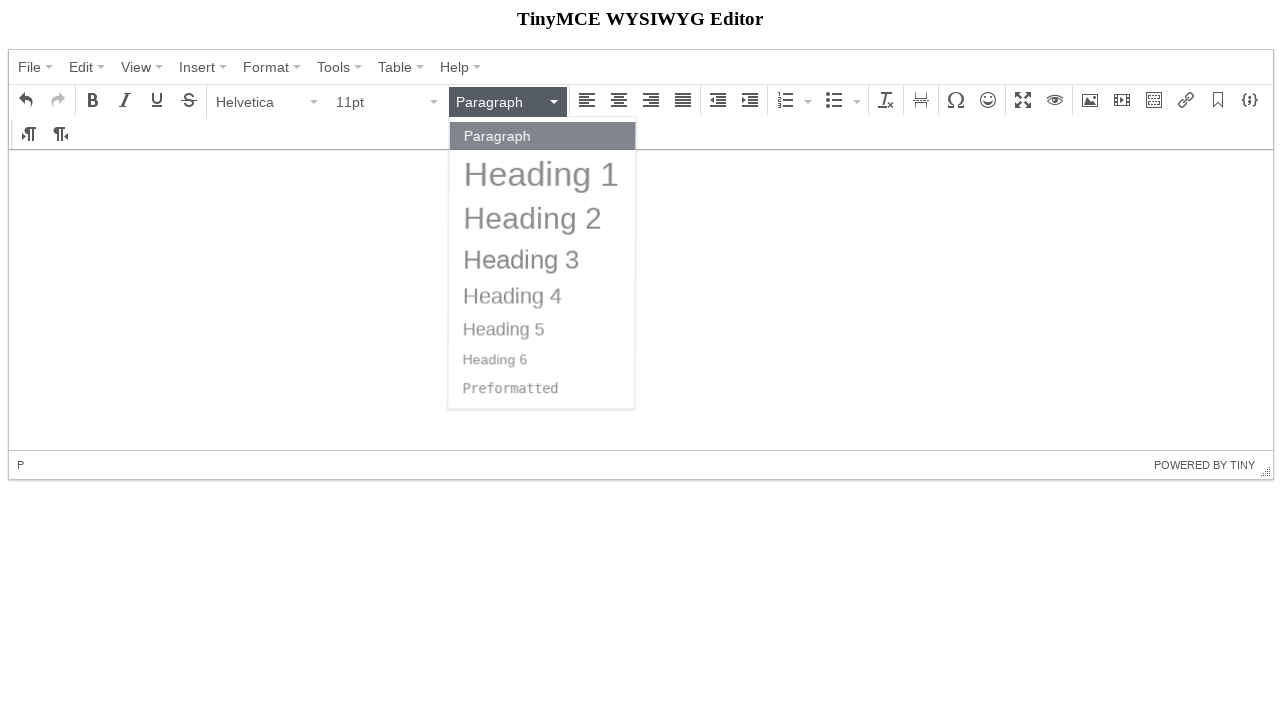

Selected Heading 2 format at (534, 218) on span:has-text("Heading 2")
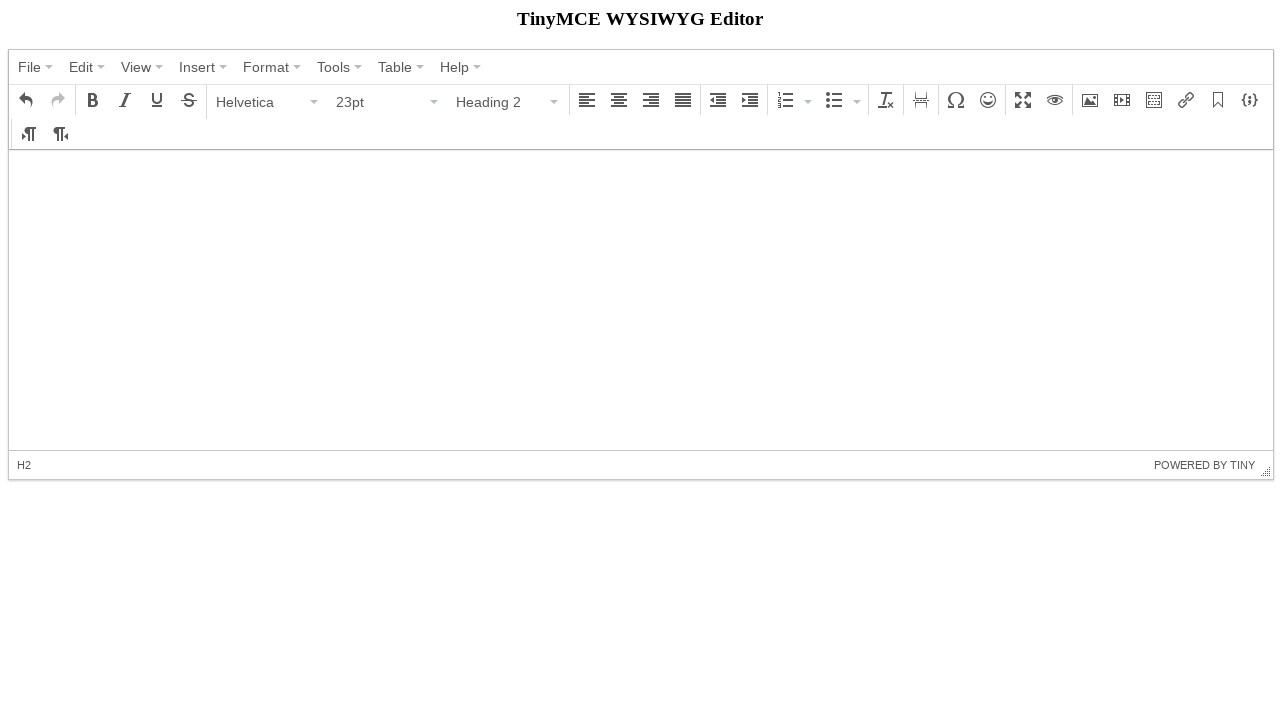

Typed text in TinyMCE editor: 'Automate anything with SeleniumBase!' on iframe >> nth=0 >> internal:control=enter-frame >> #tinymce
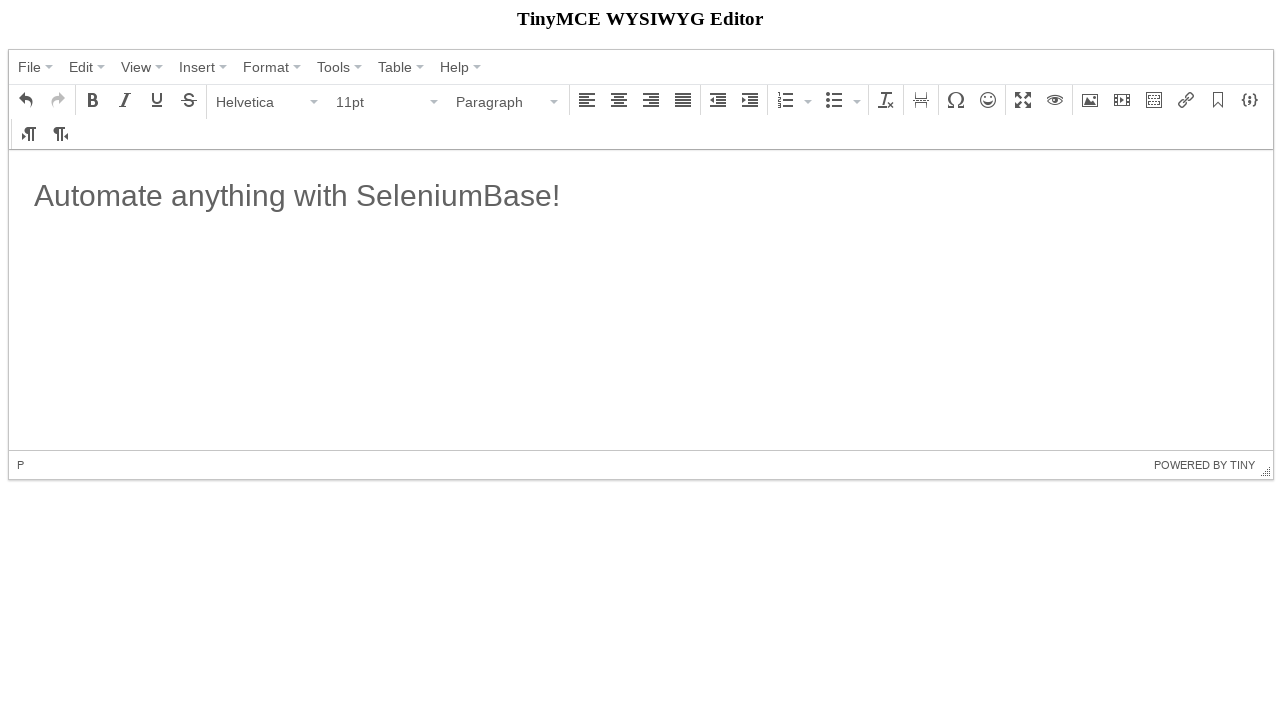

Clicked image button in toolbar at (1090, 100) on button i.mce-i-image
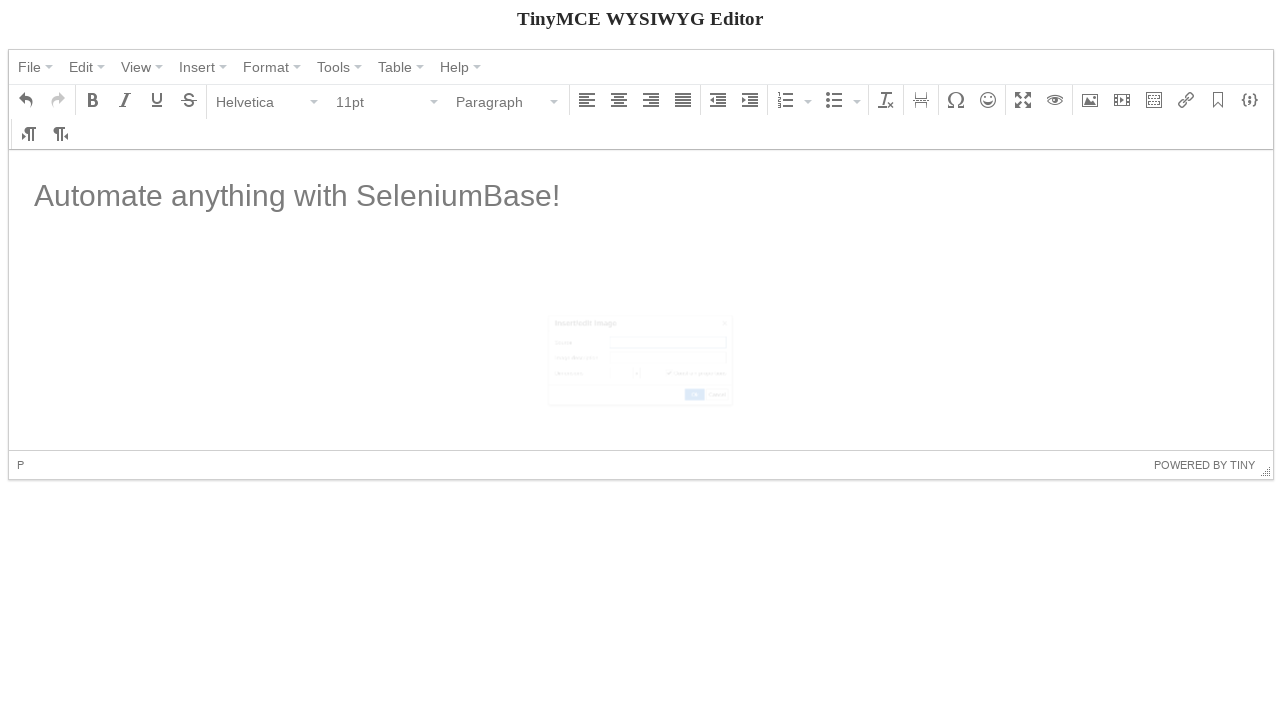

Set image width to 300 pixels on input[aria-label="Width"].mce-textbox
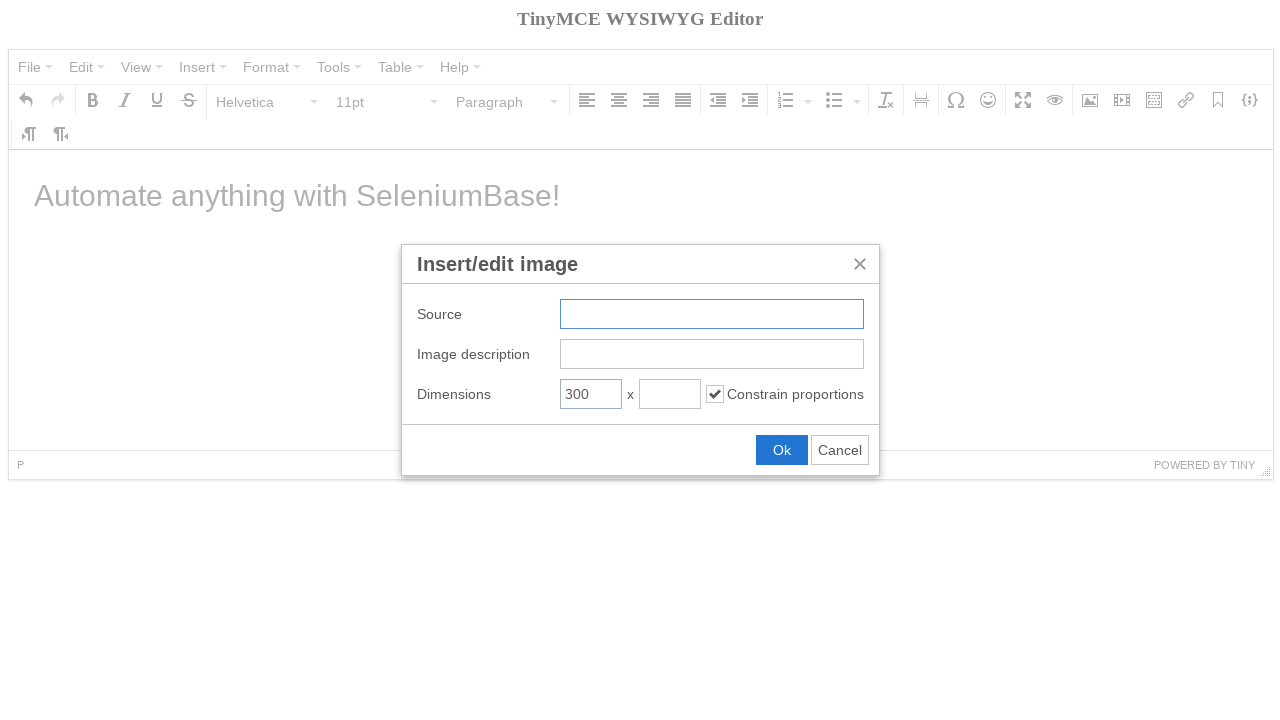

Entered image URL in input field on input.mce-textbox
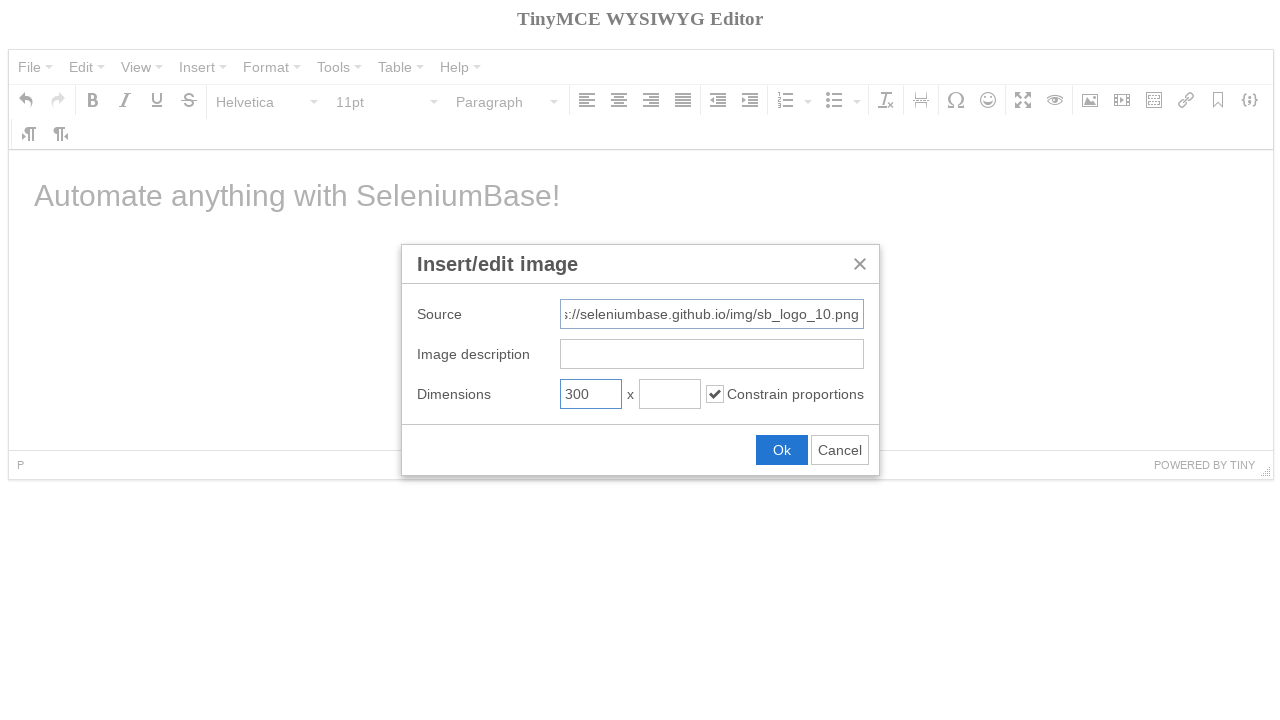

Pressed Enter to insert image
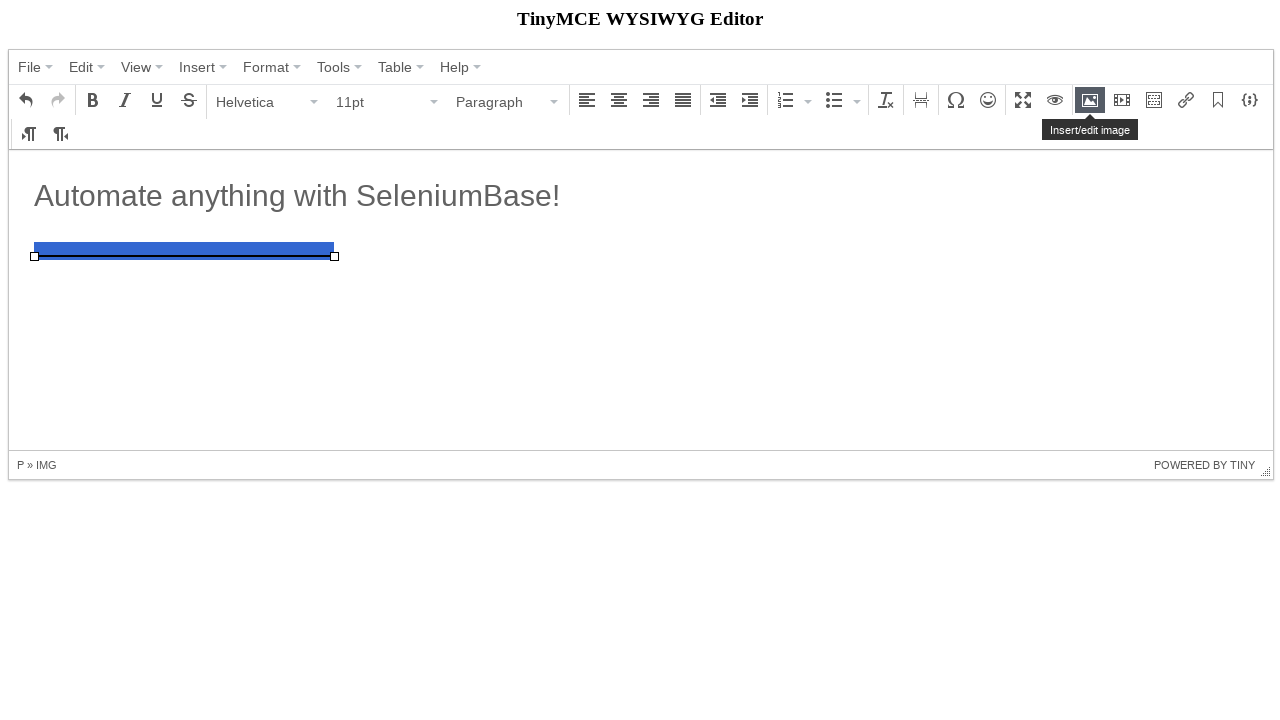

Clicked on Heading 2 element in editor at (641, 196) on iframe >> nth=0 >> internal:control=enter-frame >> h2
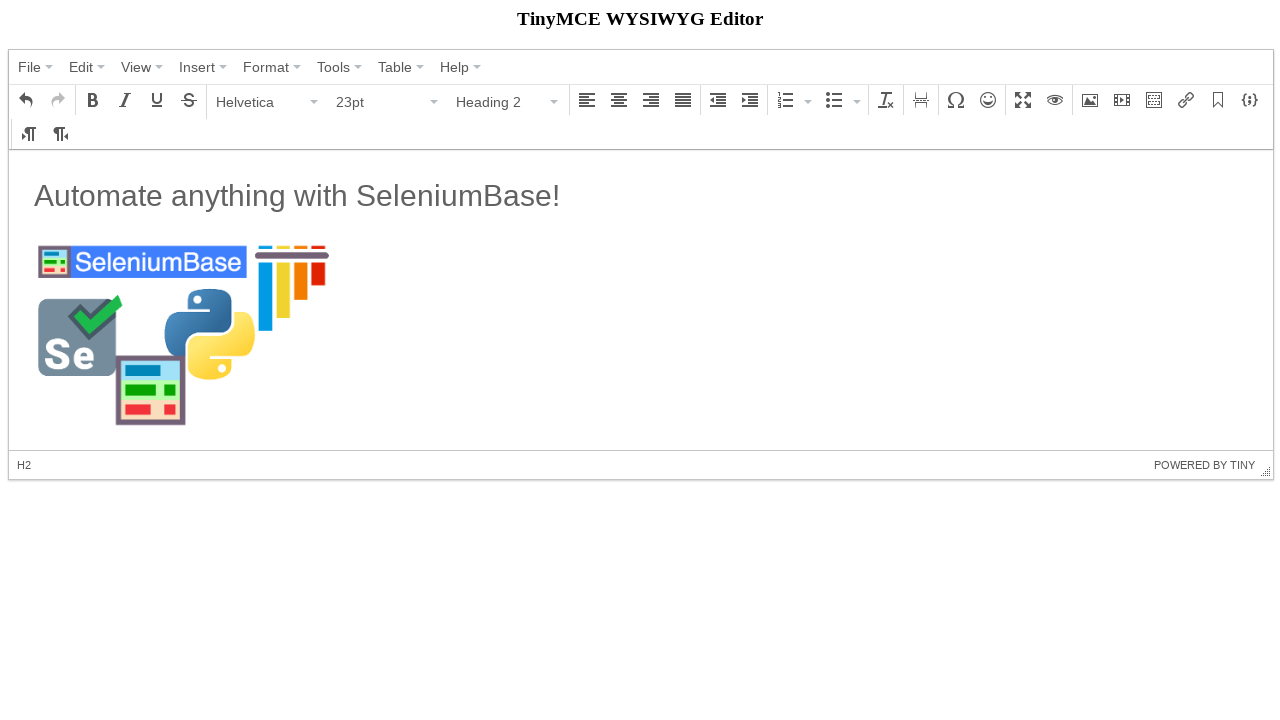

Clicked File menu to access preview option at (30, 67) on span:has-text("File")
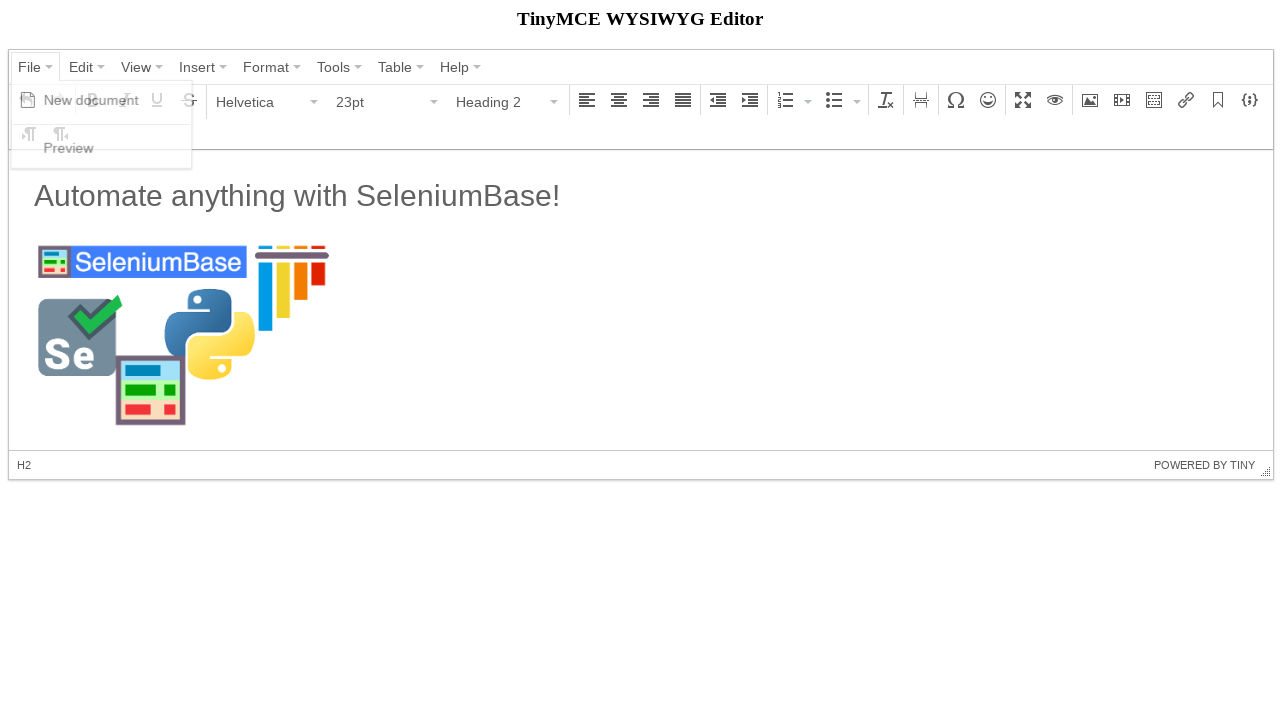

Clicked Preview option at (69, 148) on span:has-text("Preview")
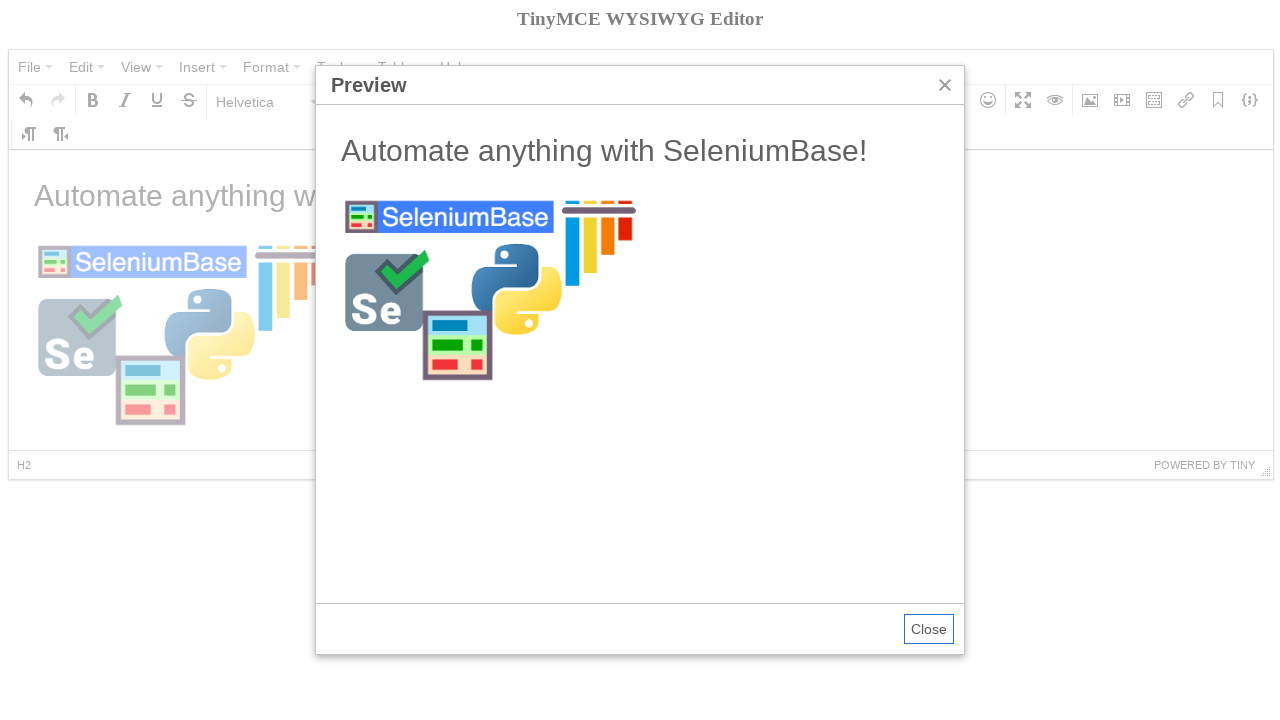

Preview iframe loaded successfully
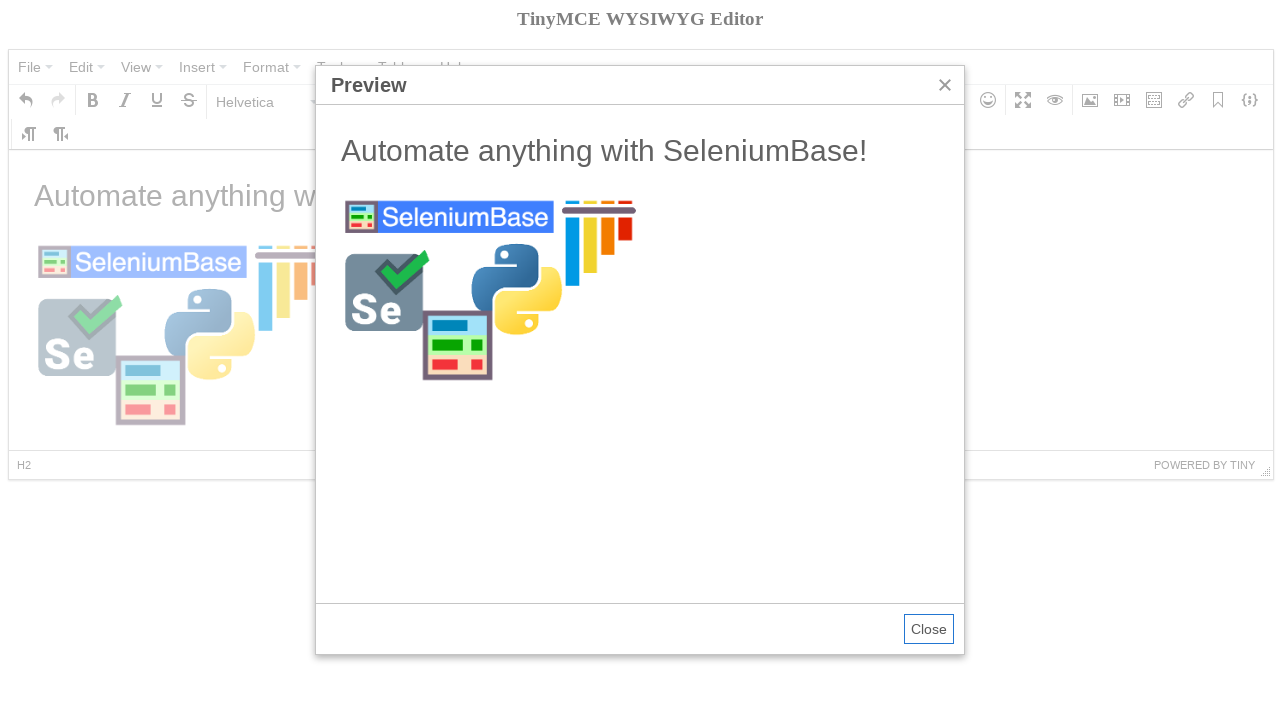

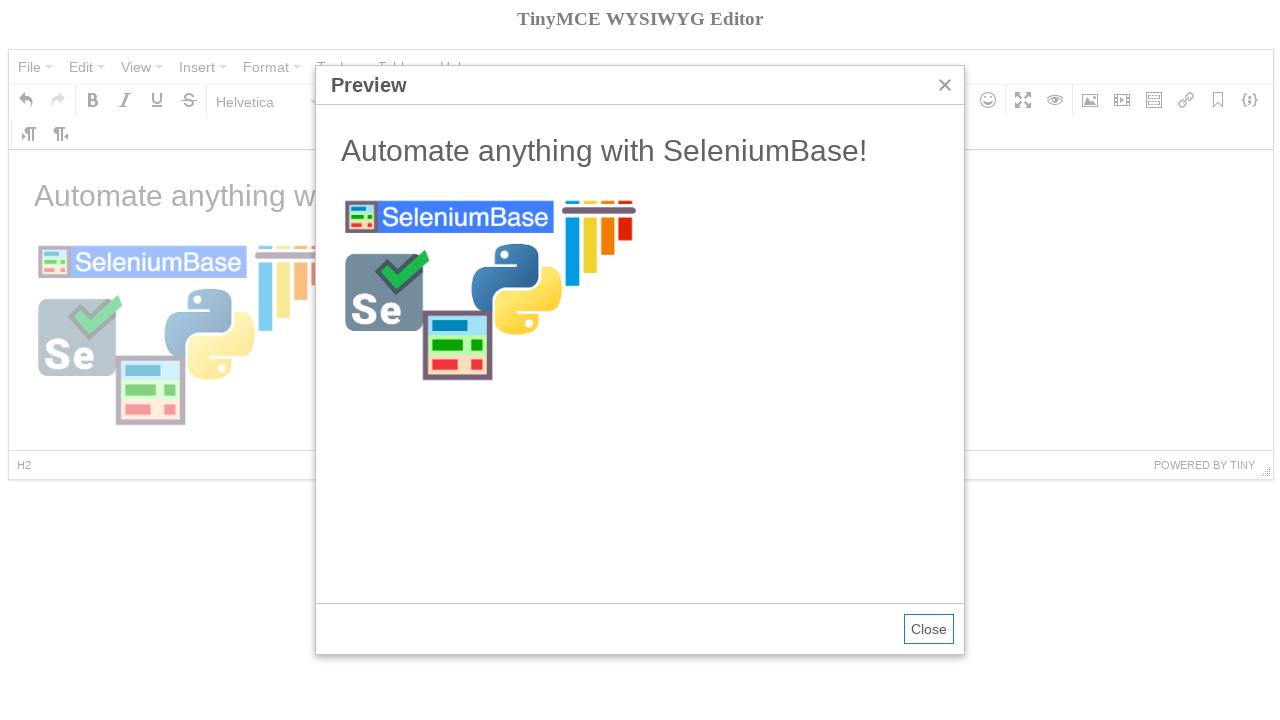